Tests button interaction and keyboard navigation by clicking a button and sending a right arrow key

Starting URL: http://juliemr.github.io/webdriver-bugs/button.html

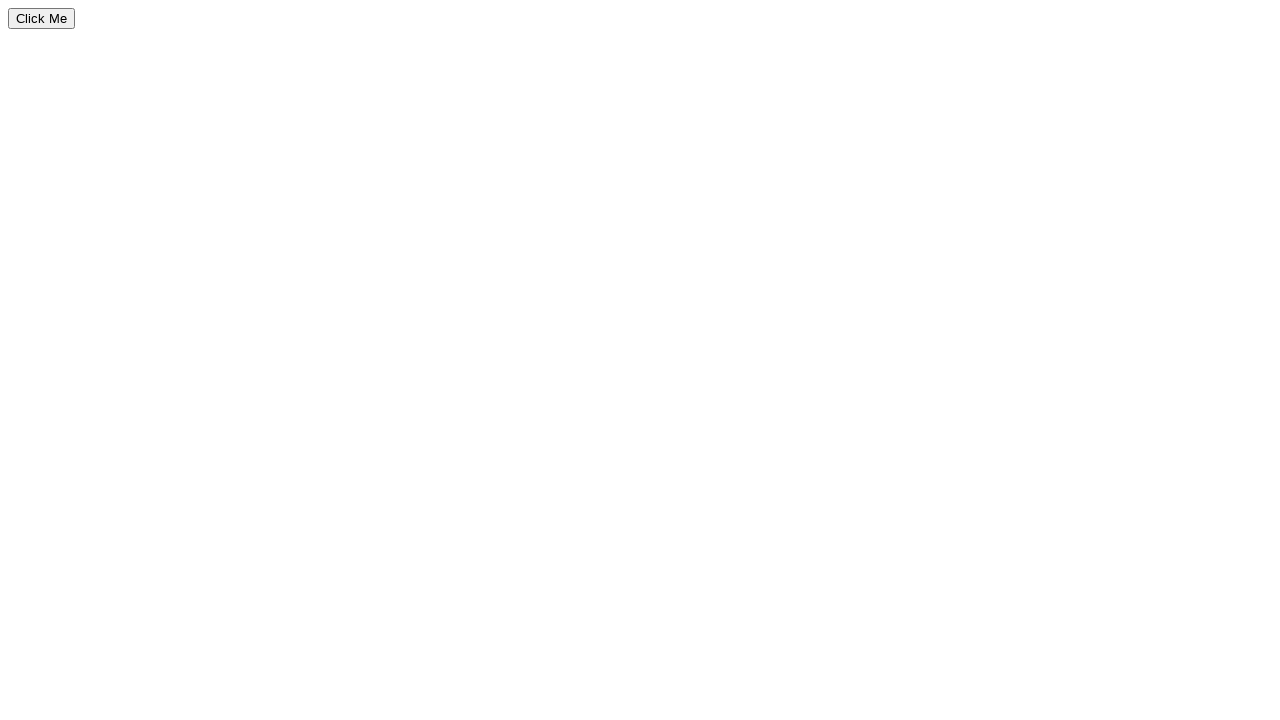

Clicked the button element at (42, 18) on button
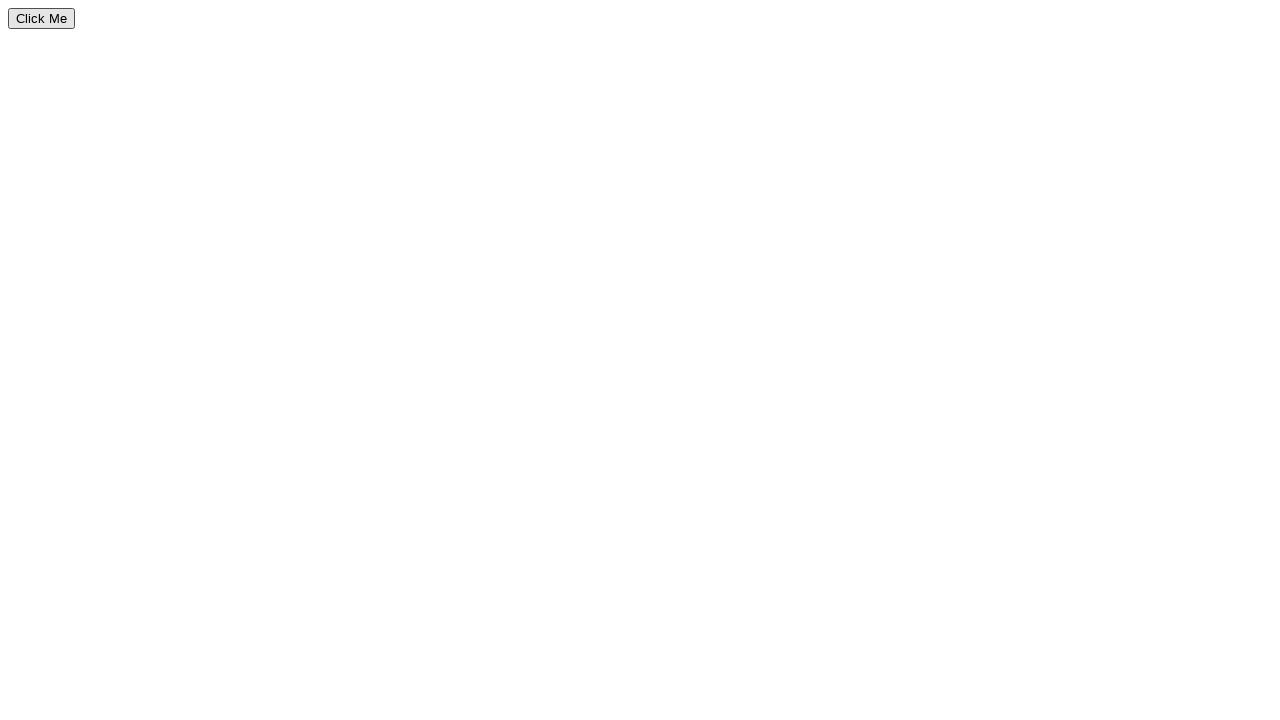

Sent right arrow key press
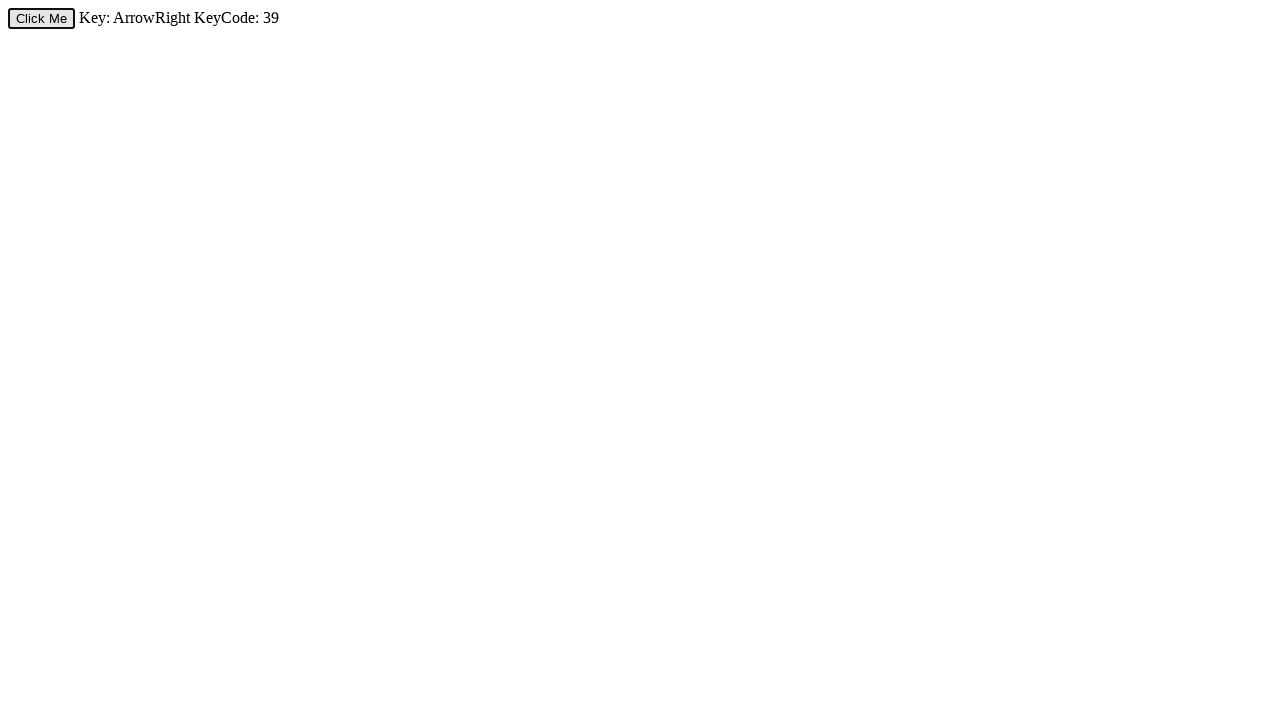

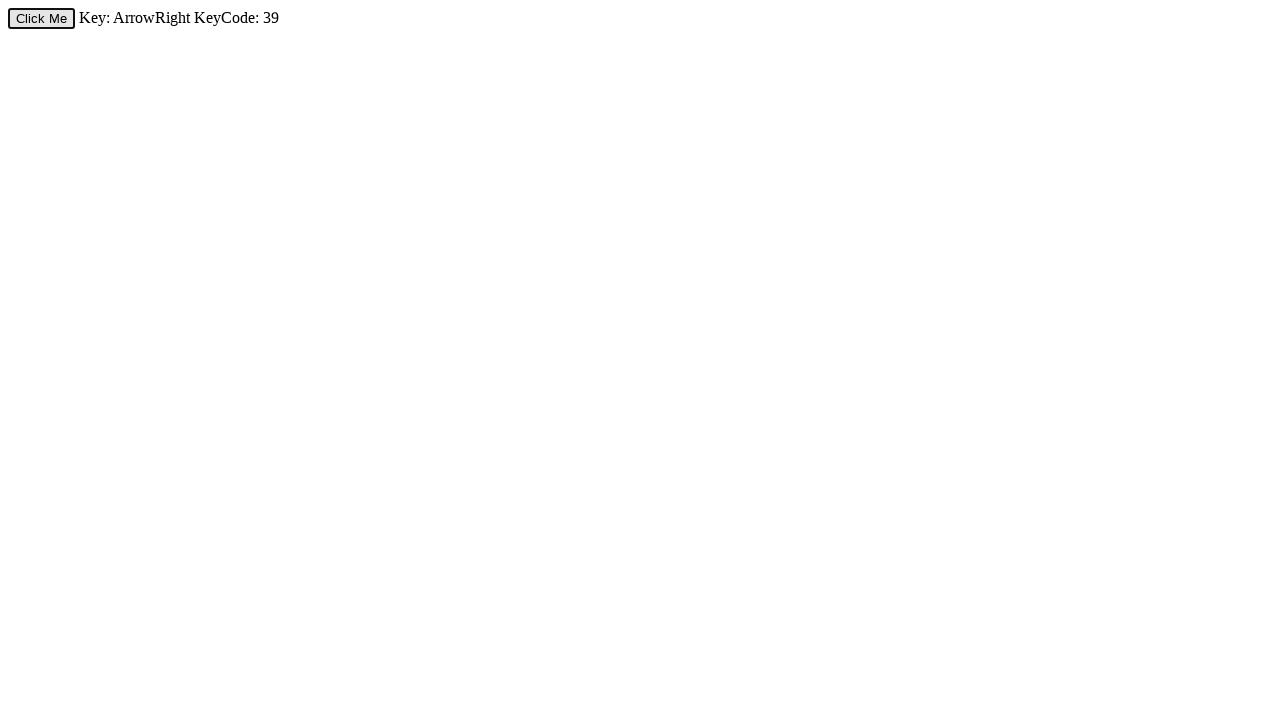